Tests adding multiple comments and verifies that the comment counter updates correctly after each addition

Starting URL: https://qacommentsapp.ccbp.tech/

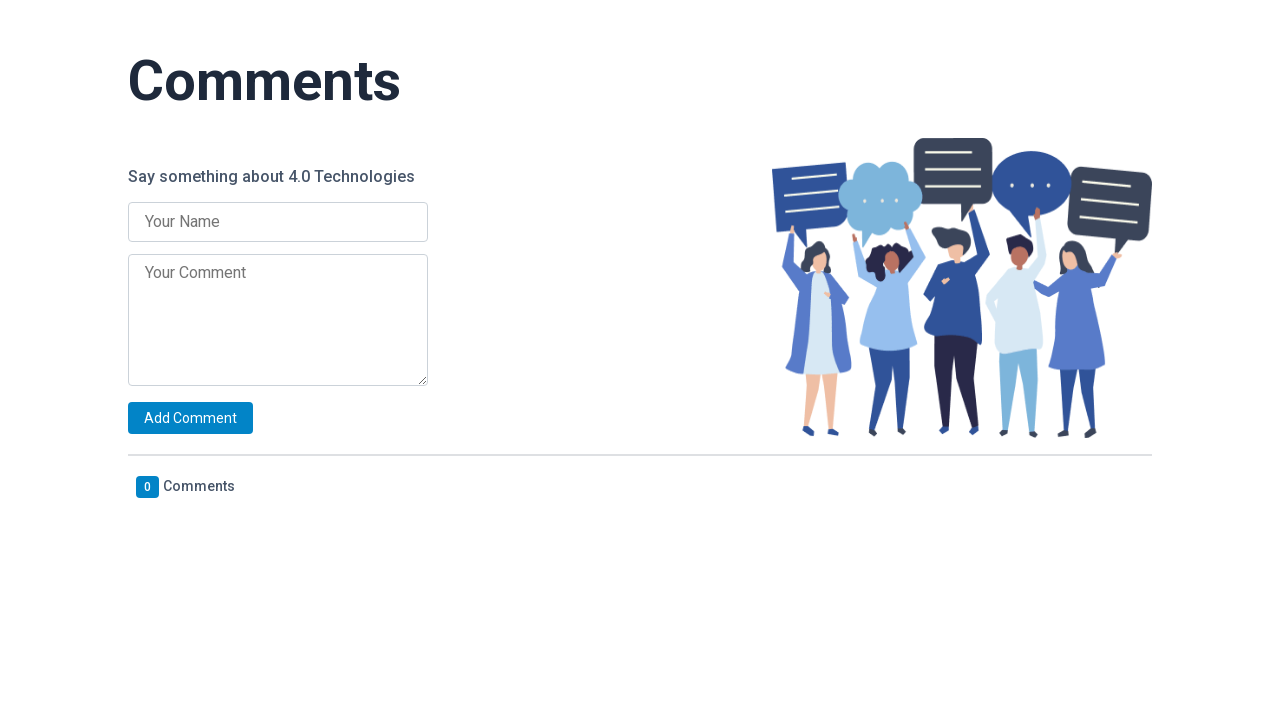

Filled name input with 'Sai' on .name-input
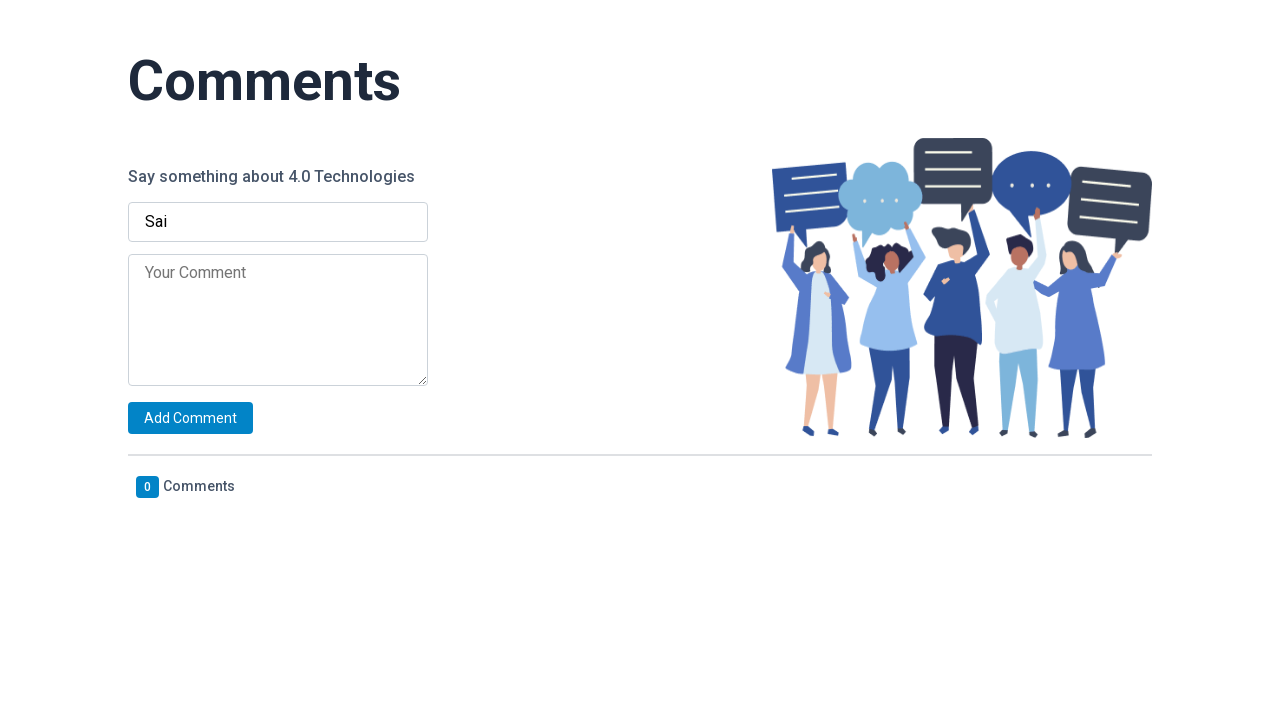

Filled comment input with 'Iam software developer' on .comment-input
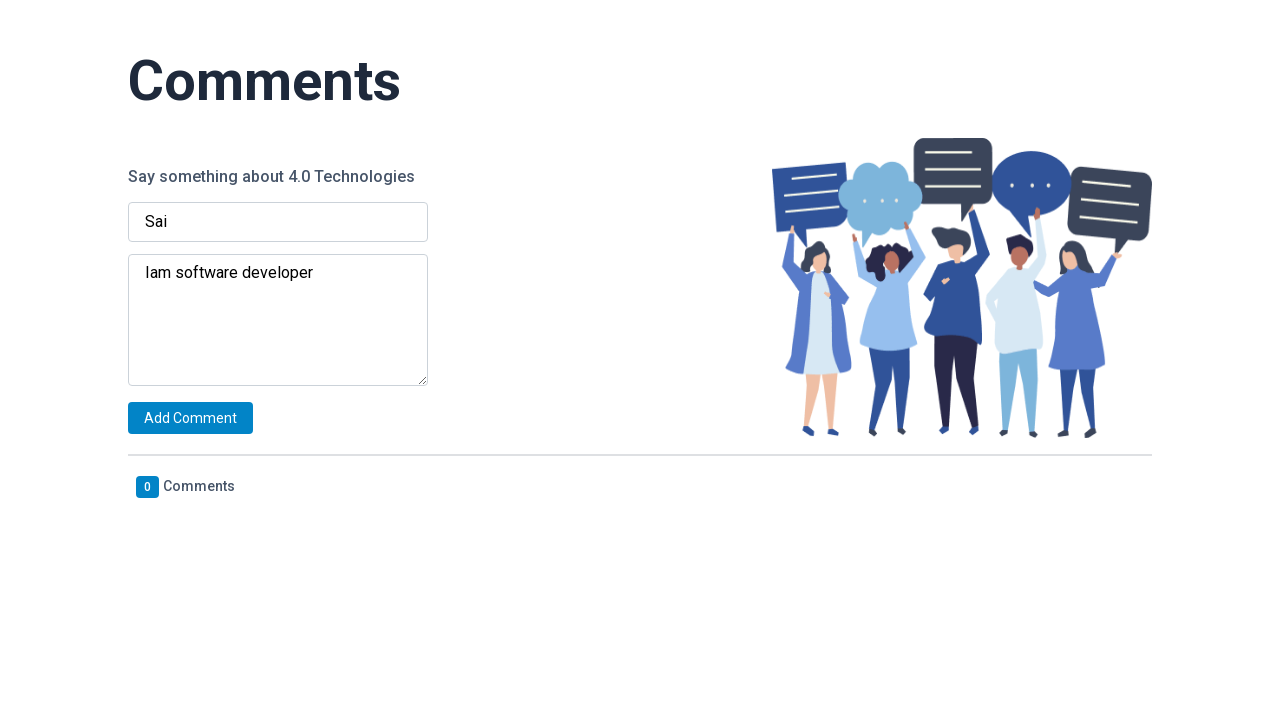

Clicked add button to submit comment at (190, 418) on .add-button
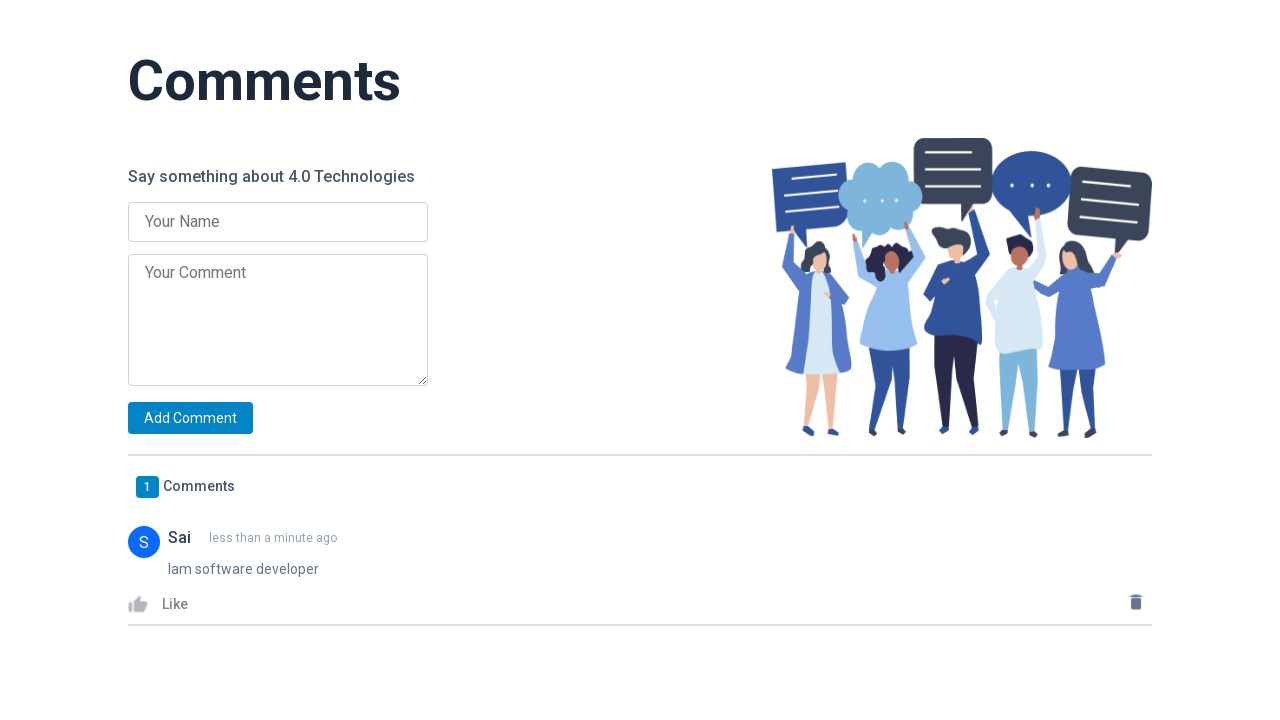

Located comments count element
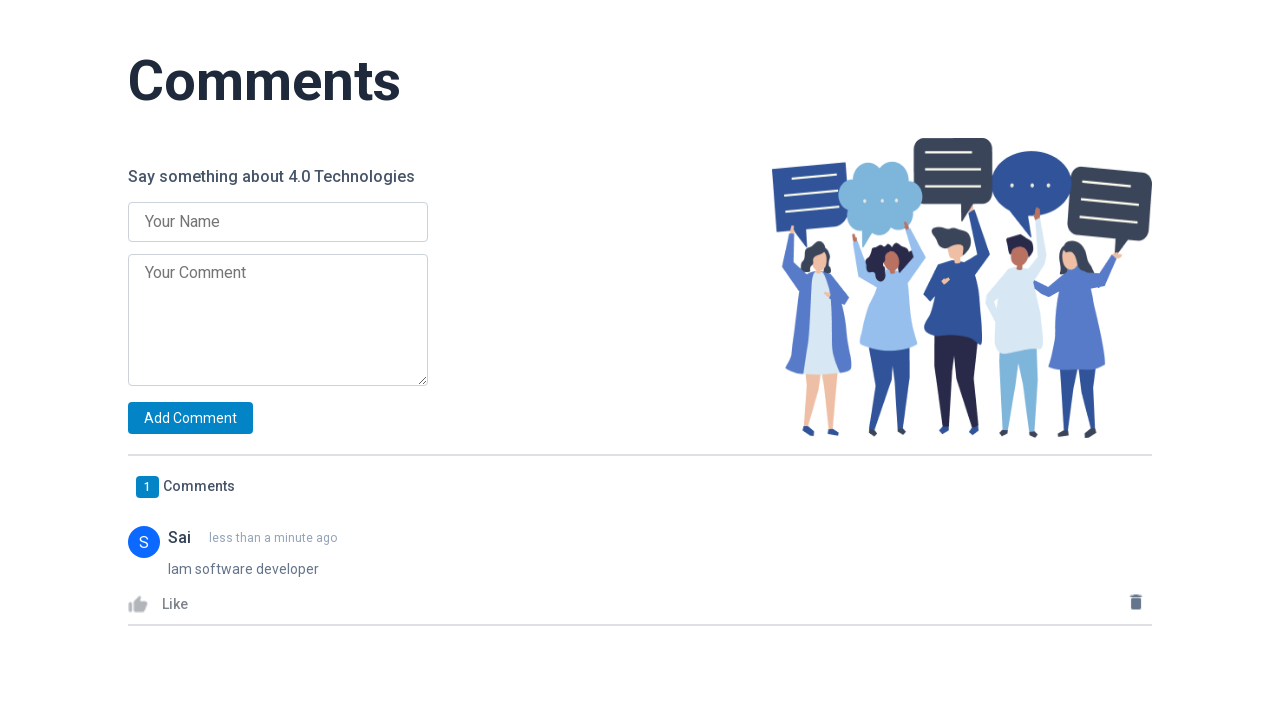

Verified comment counter updated to 1
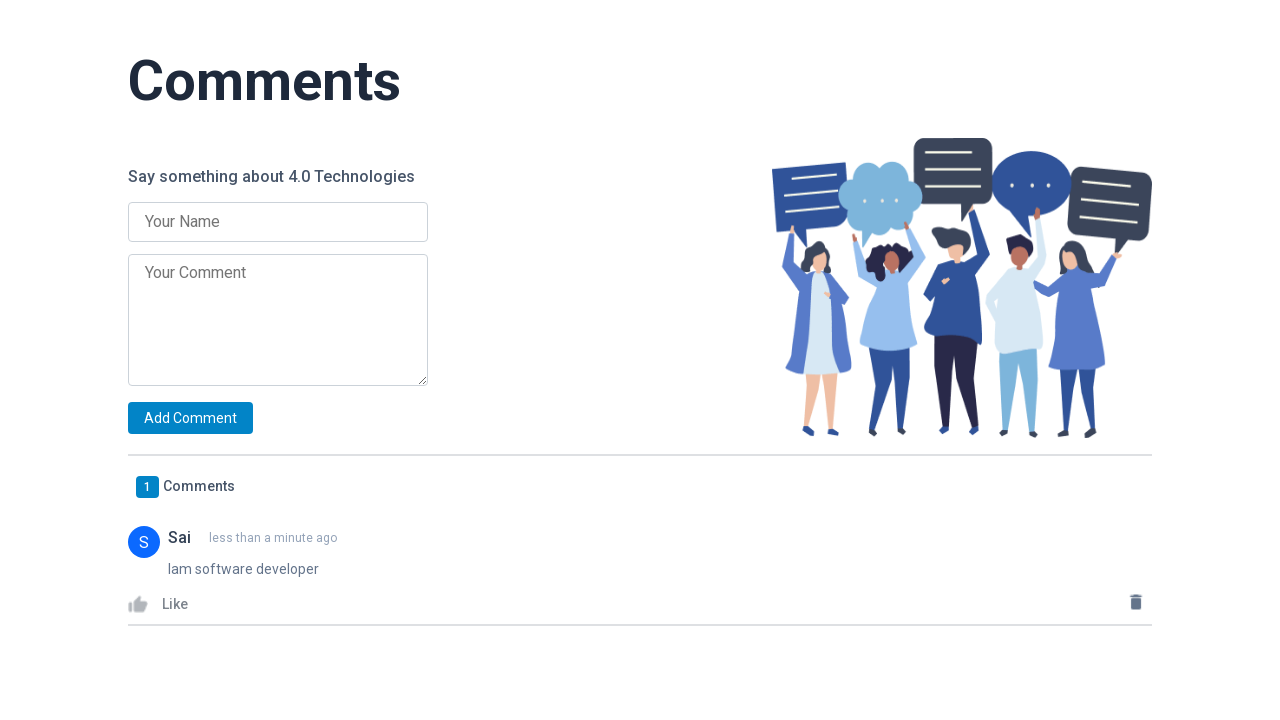

Filled name input with 'Nath' on .name-input
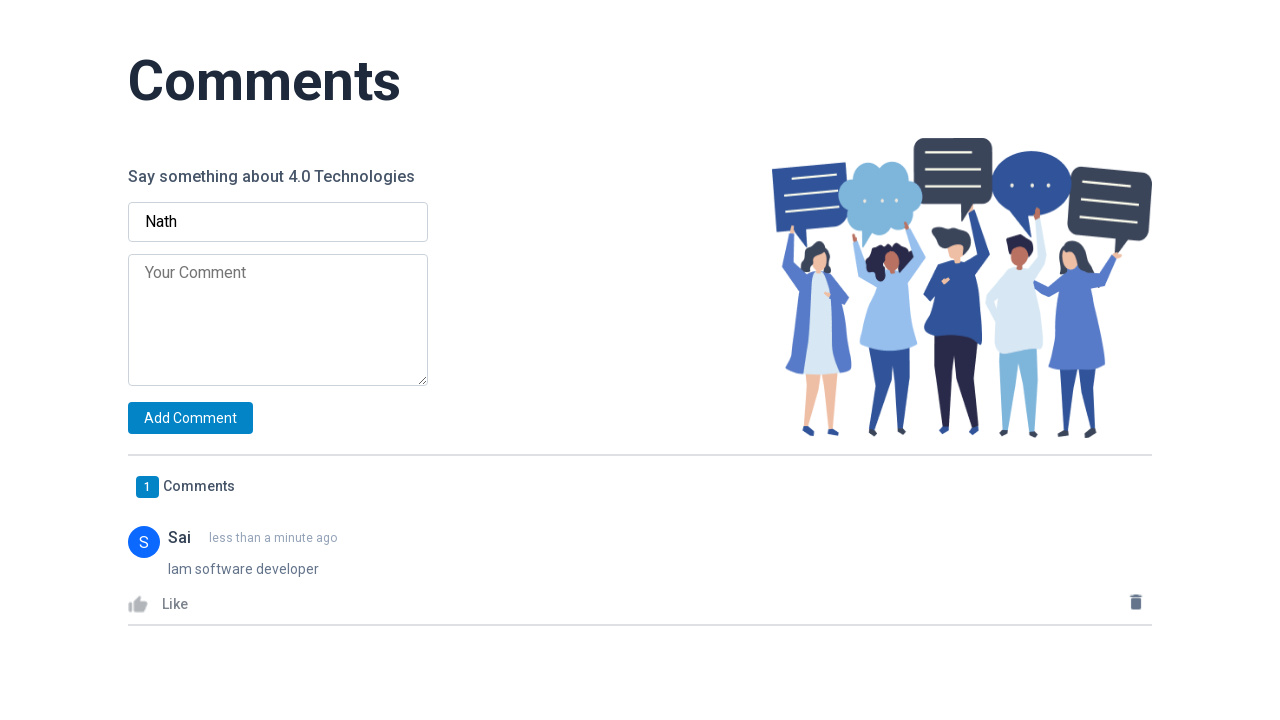

Filled comment input with 'Iam Automation tester' on .comment-input
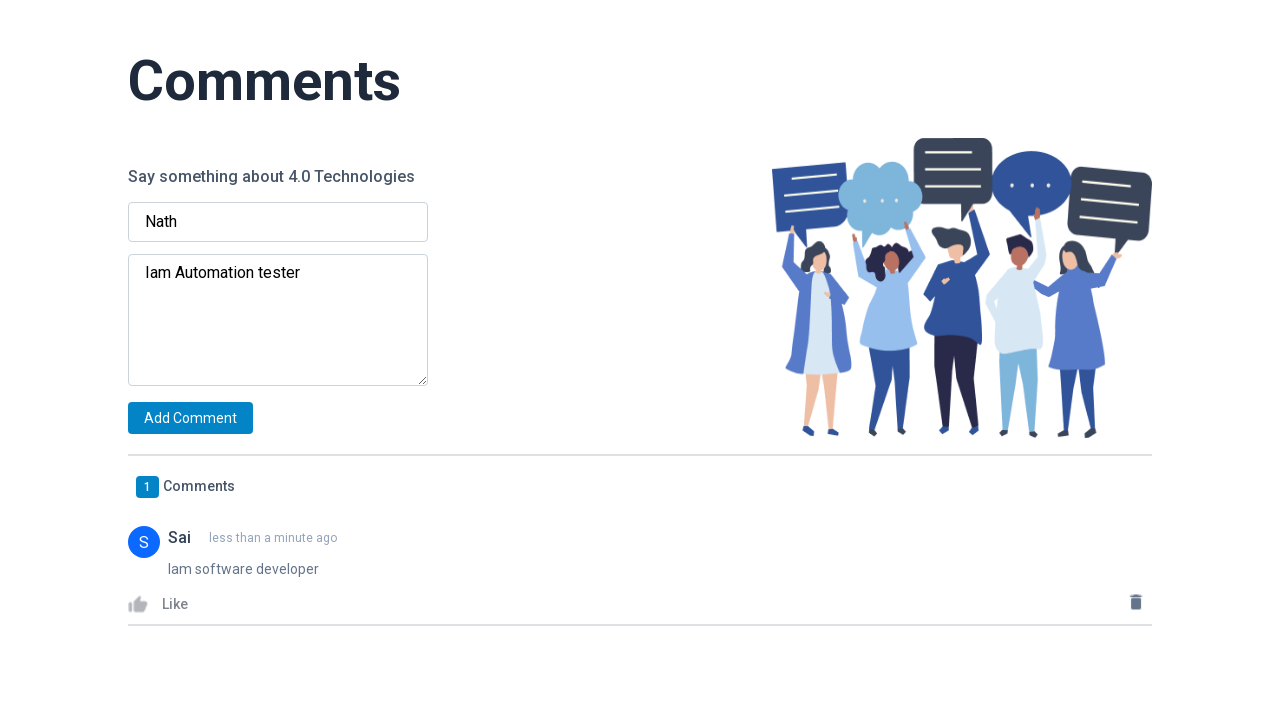

Clicked add button to submit comment at (190, 418) on .add-button
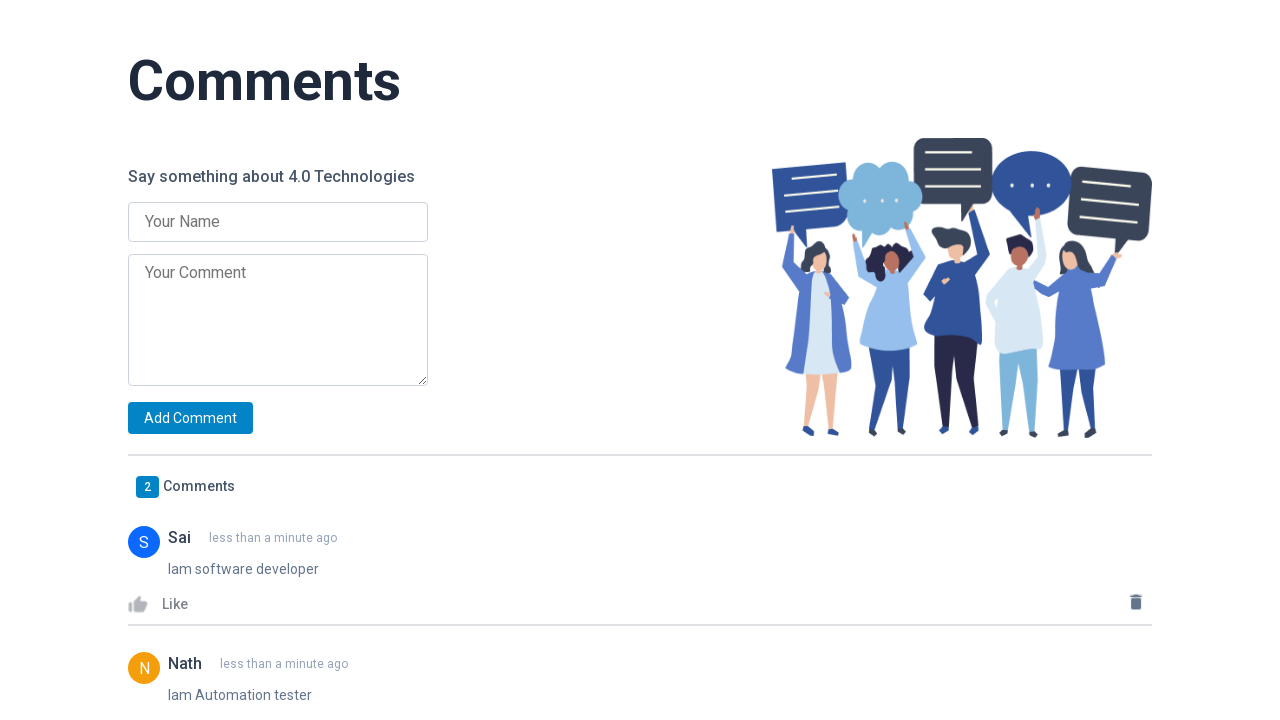

Located comments count element
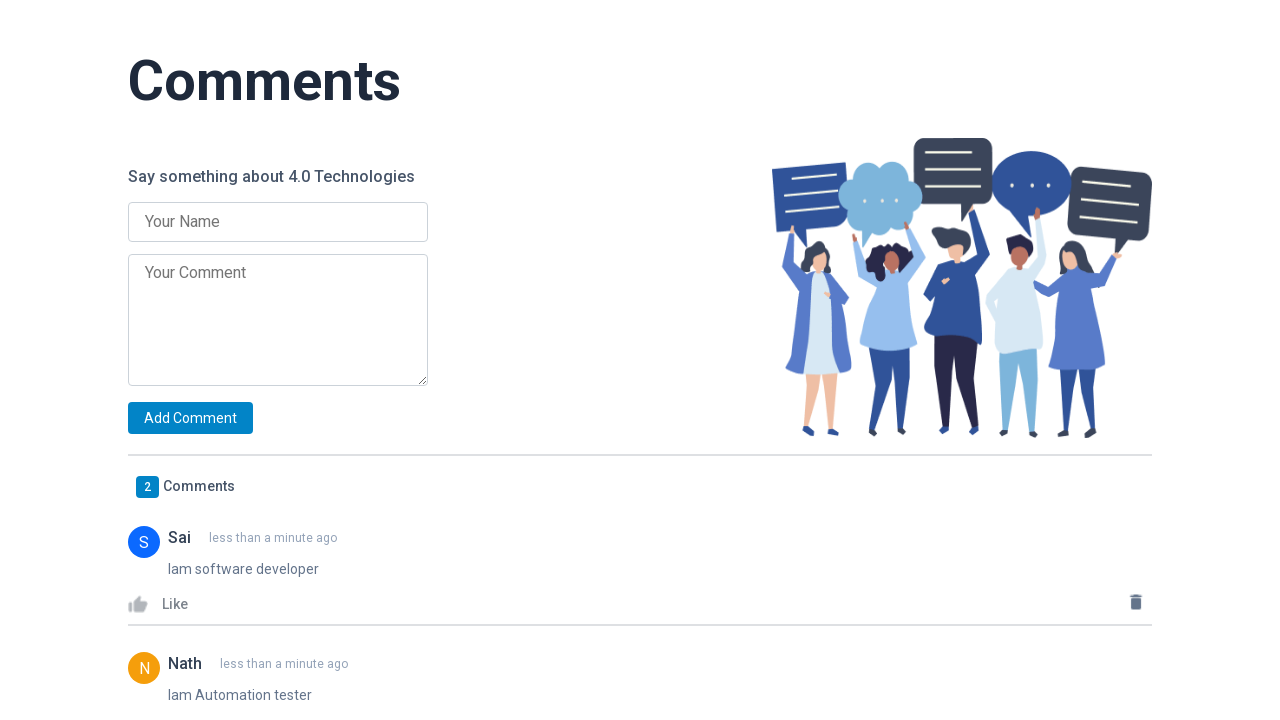

Verified comment counter updated to 2
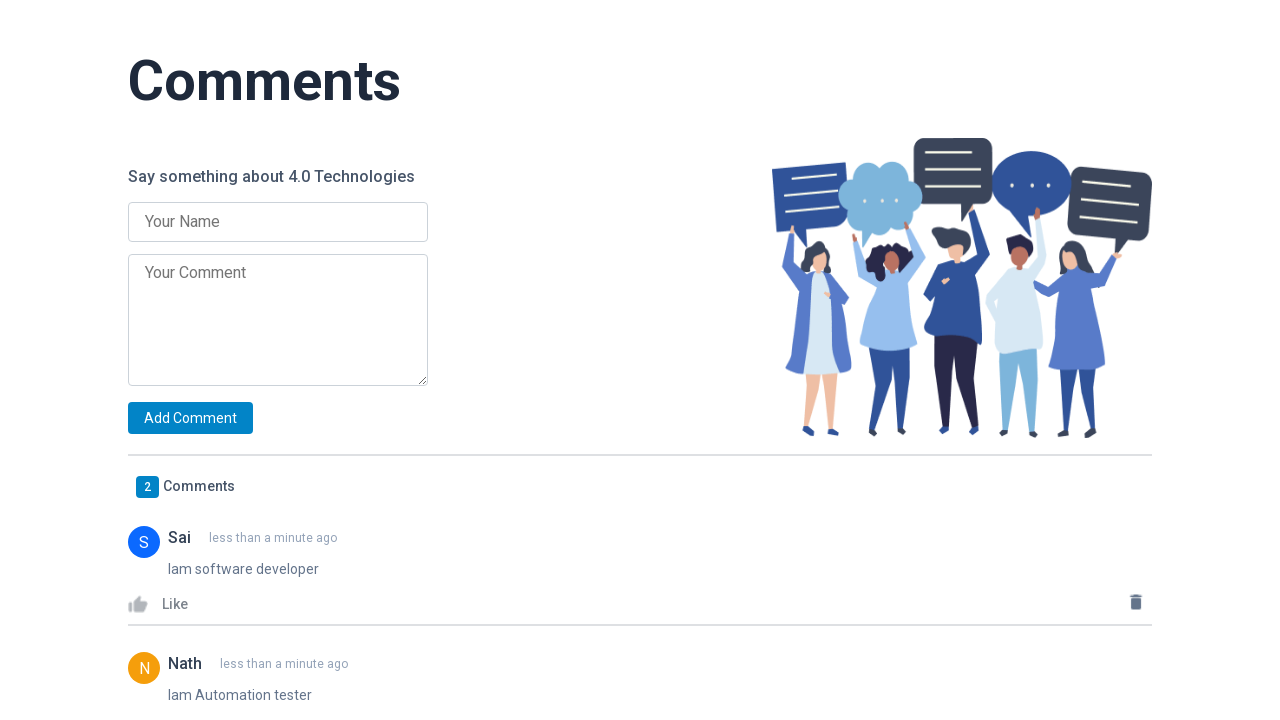

Filled name input with 'Cherry' on .name-input
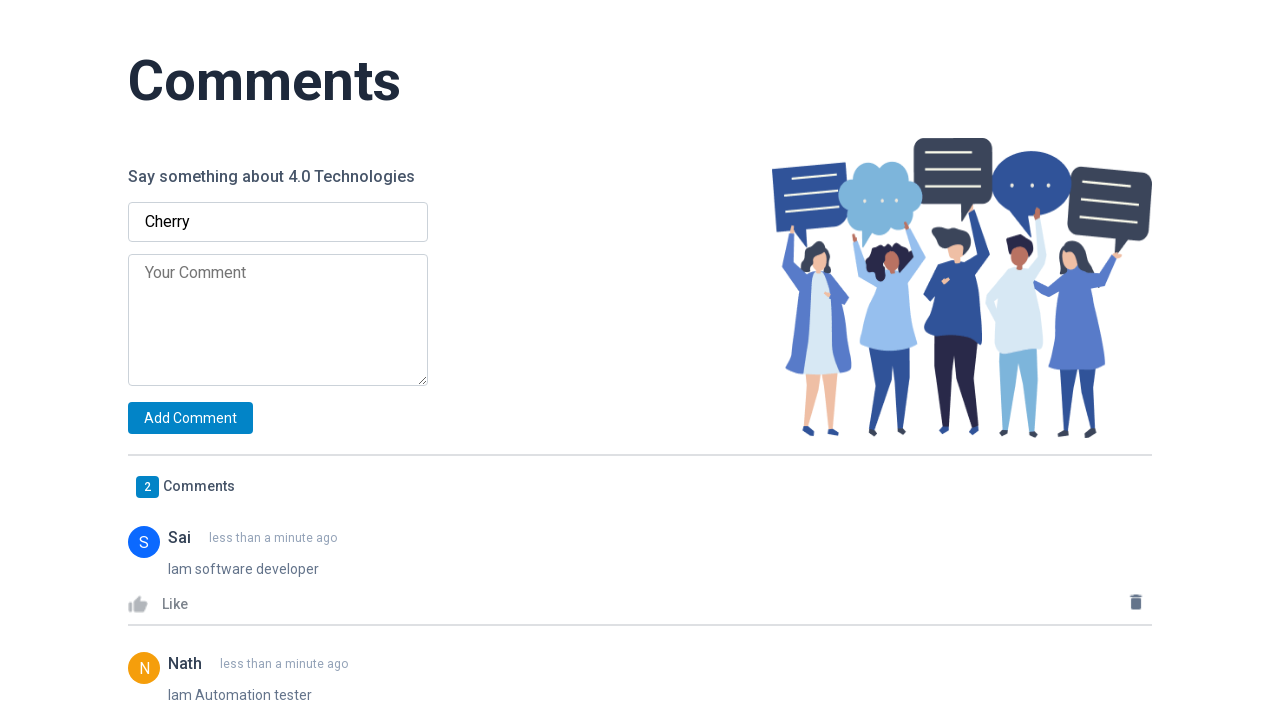

Filled comment input with 'AI-powered automation, limitless potential.' on .comment-input
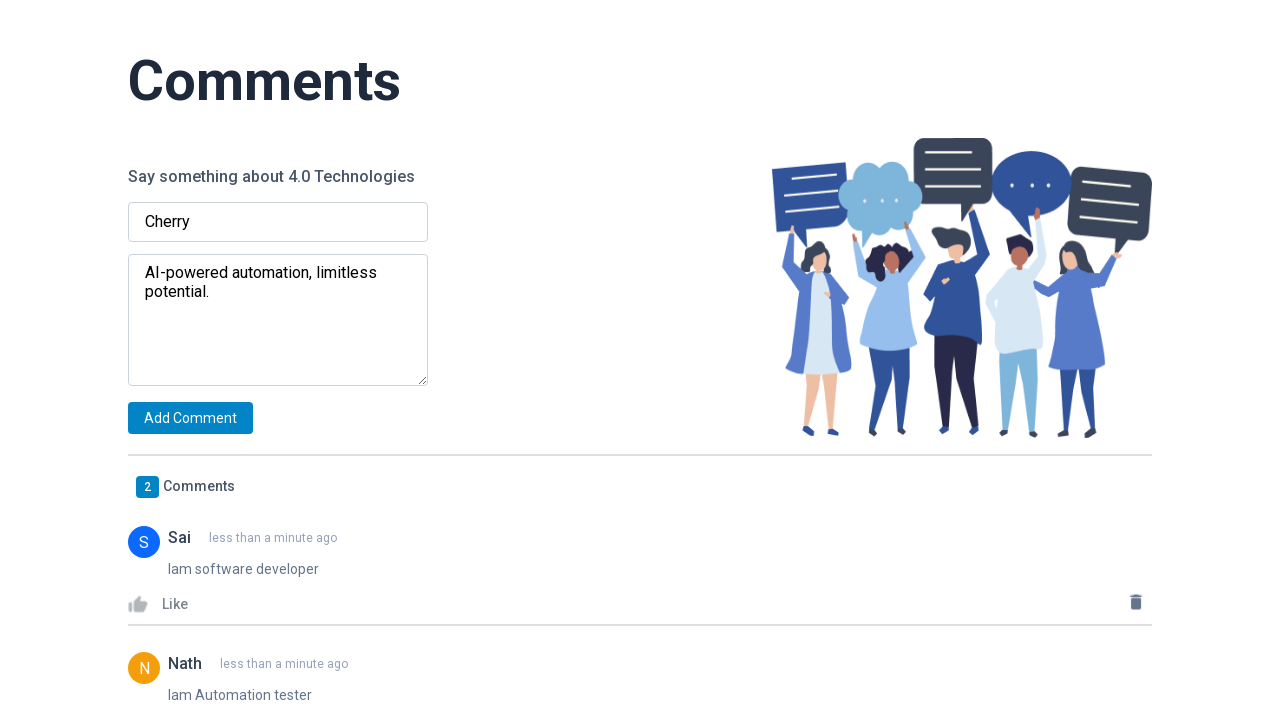

Clicked add button to submit comment at (190, 418) on .add-button
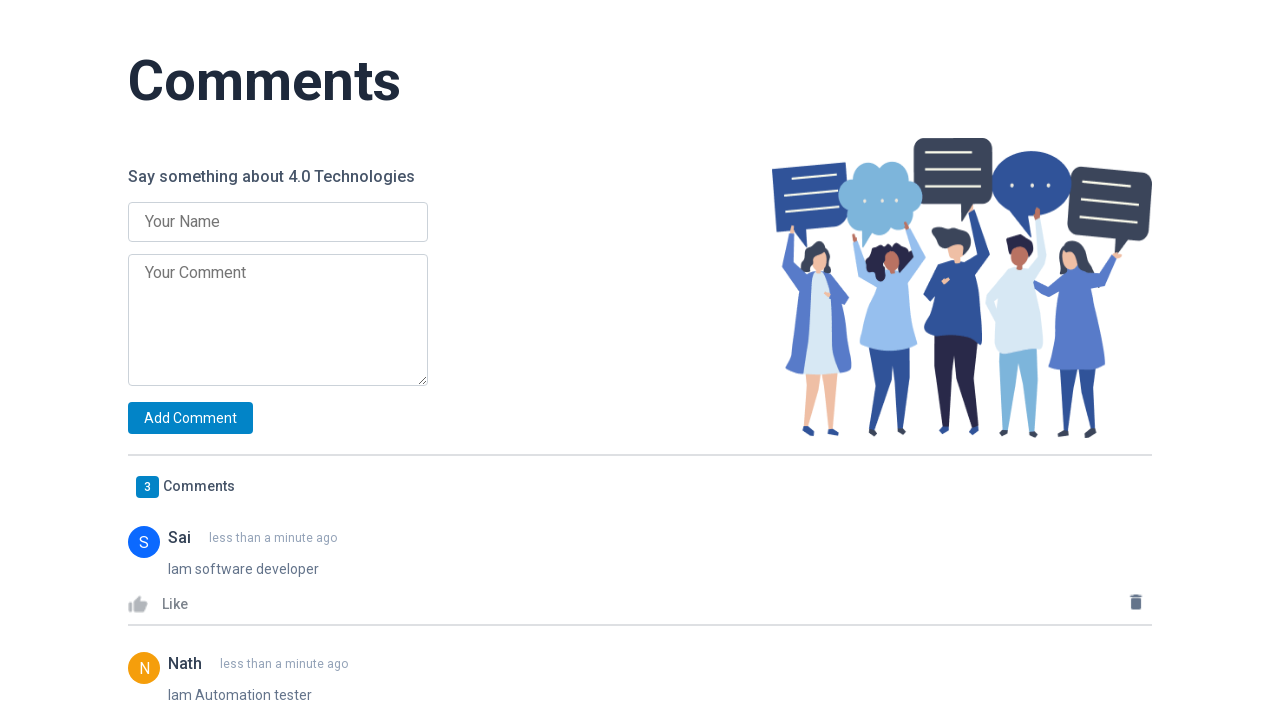

Located comments count element
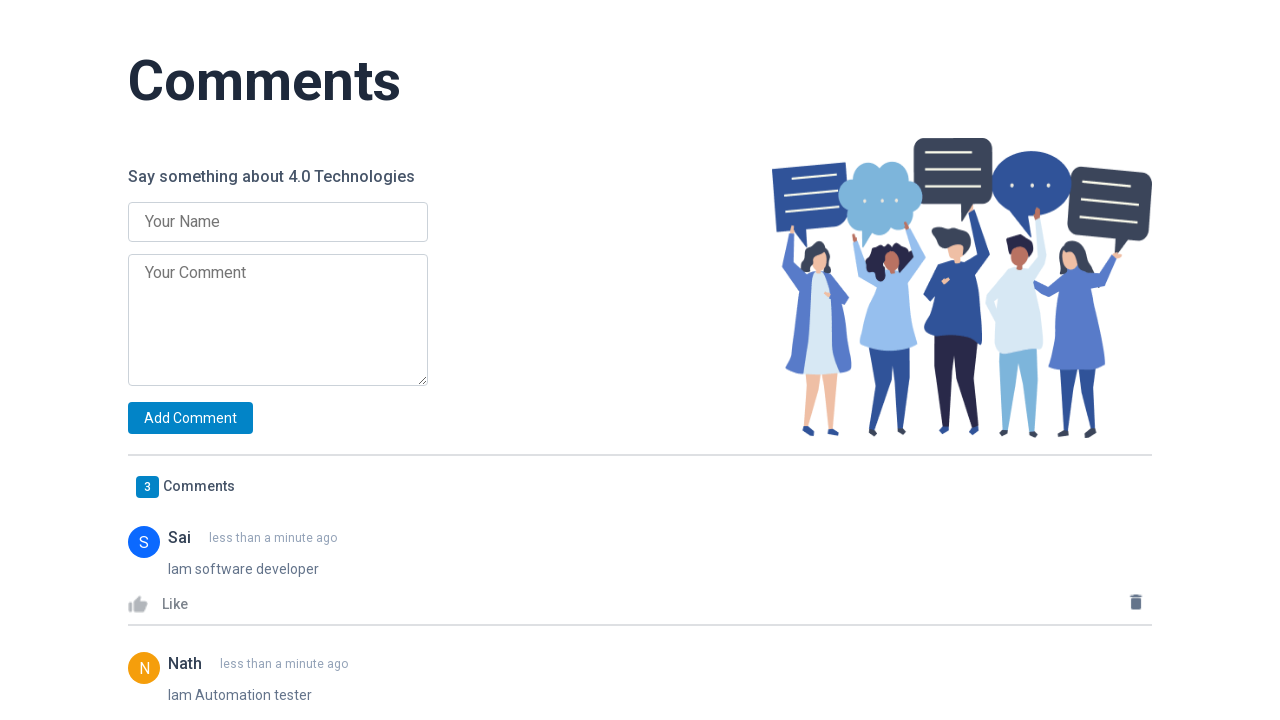

Verified comment counter updated to 3
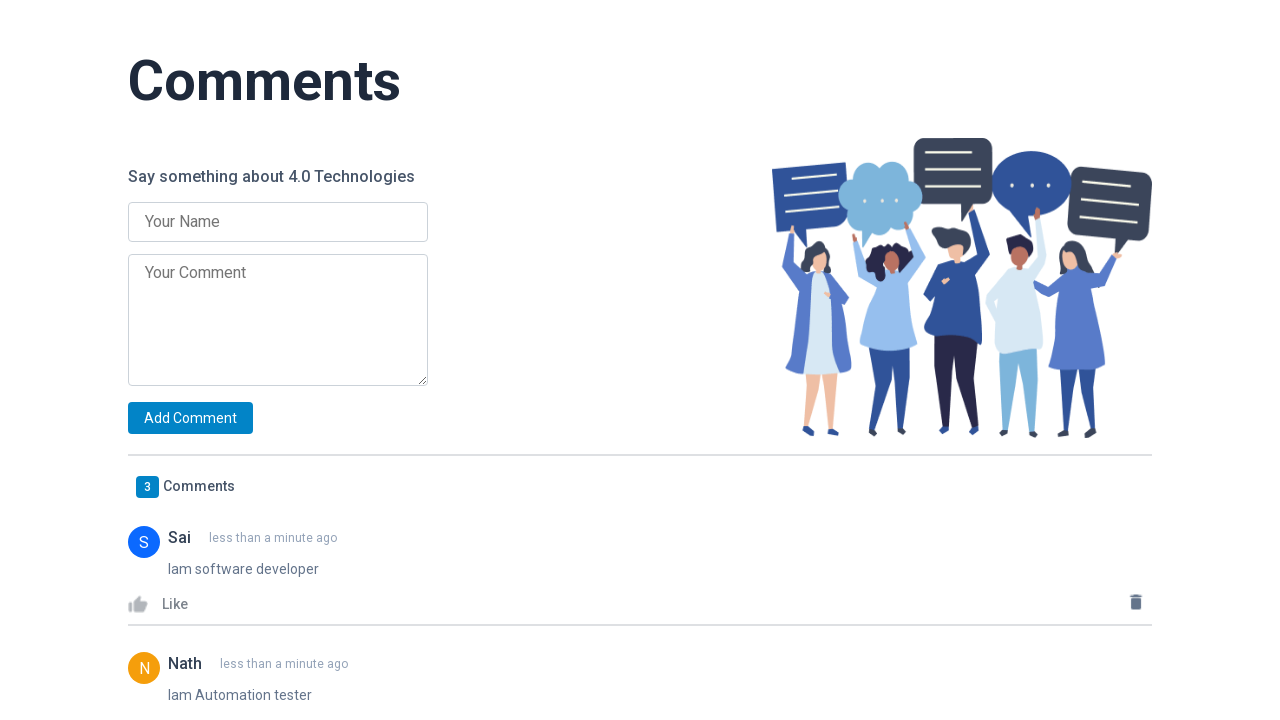

Filled name input with 'Durgam' on .name-input
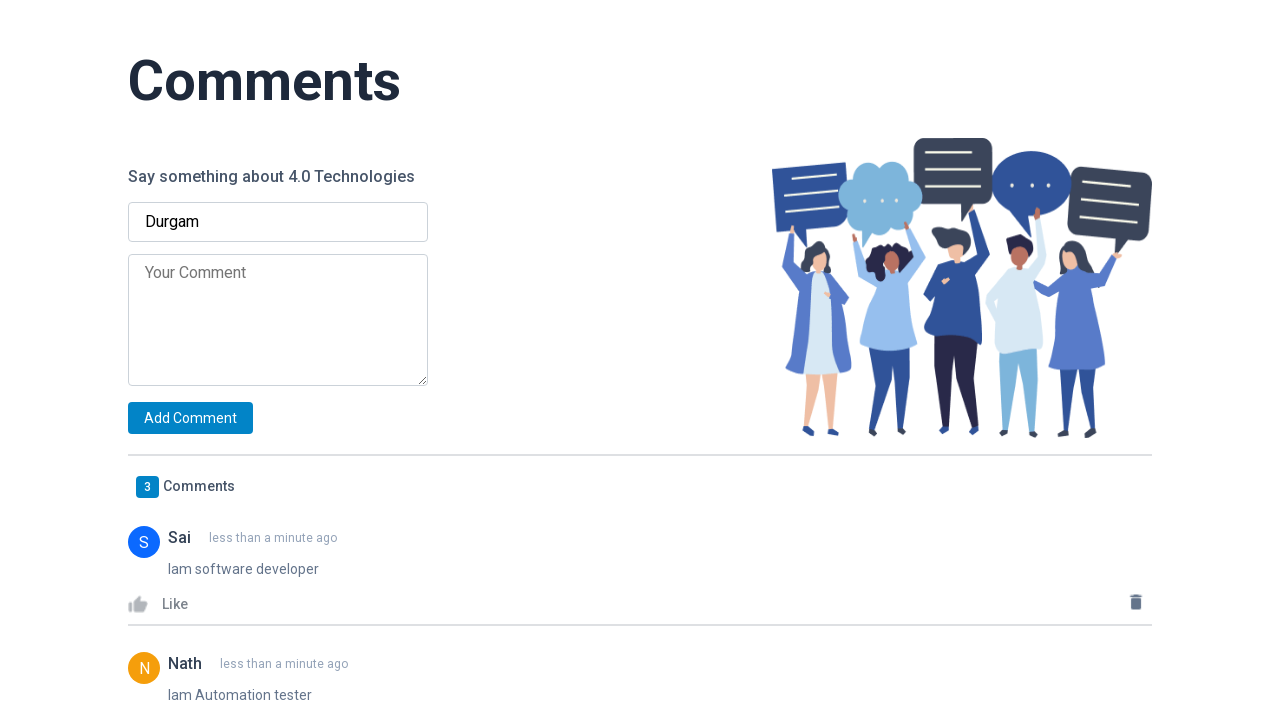

Filled comment input with 'Data-driven decision-making, game-changer.' on .comment-input
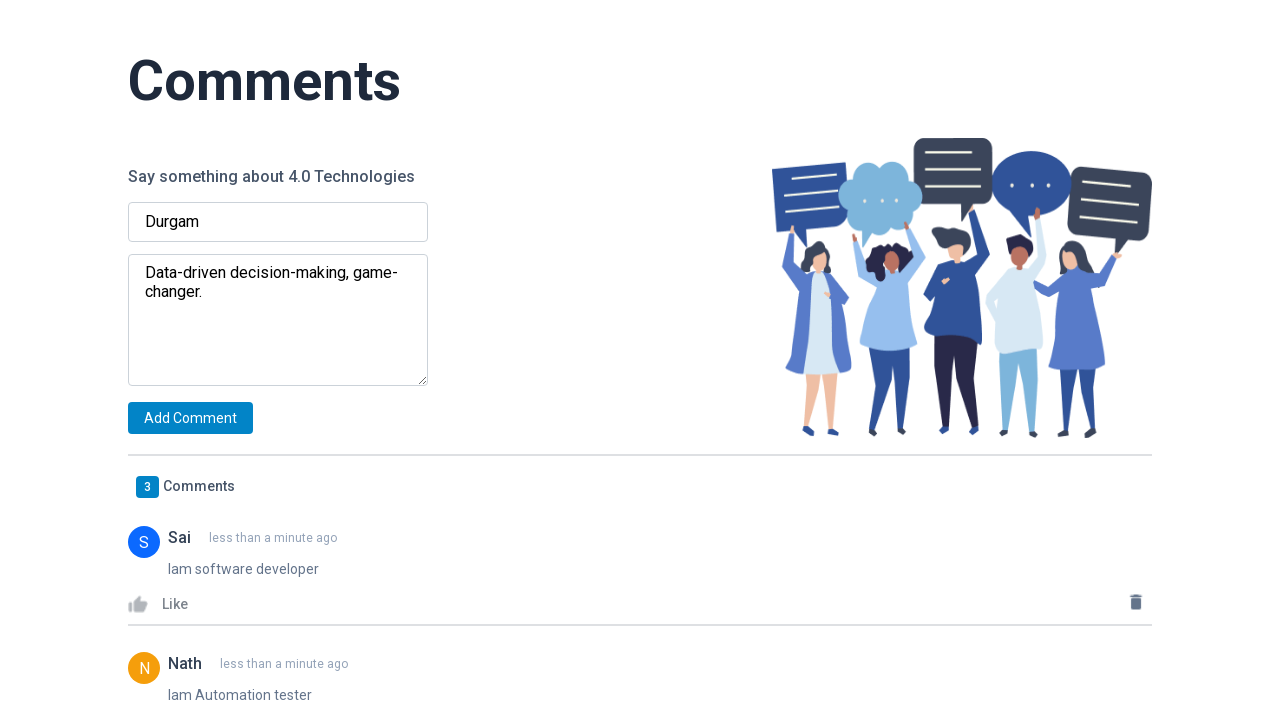

Clicked add button to submit comment at (190, 418) on .add-button
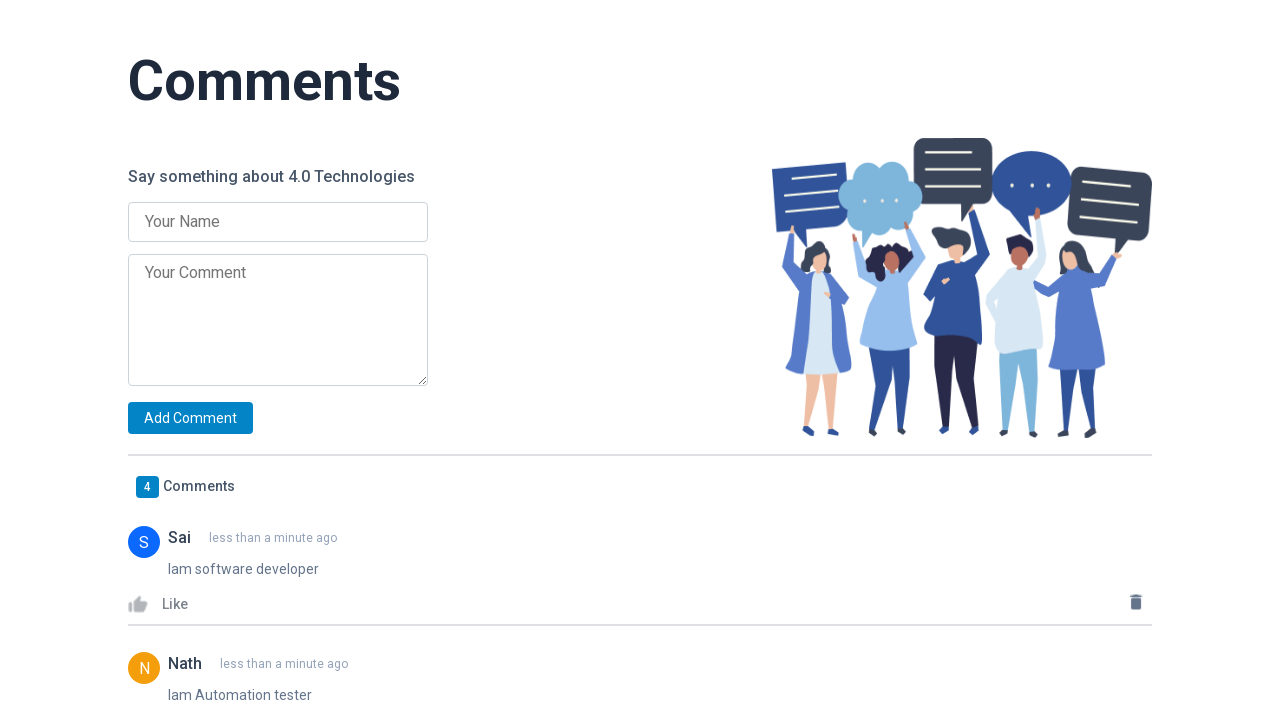

Located comments count element
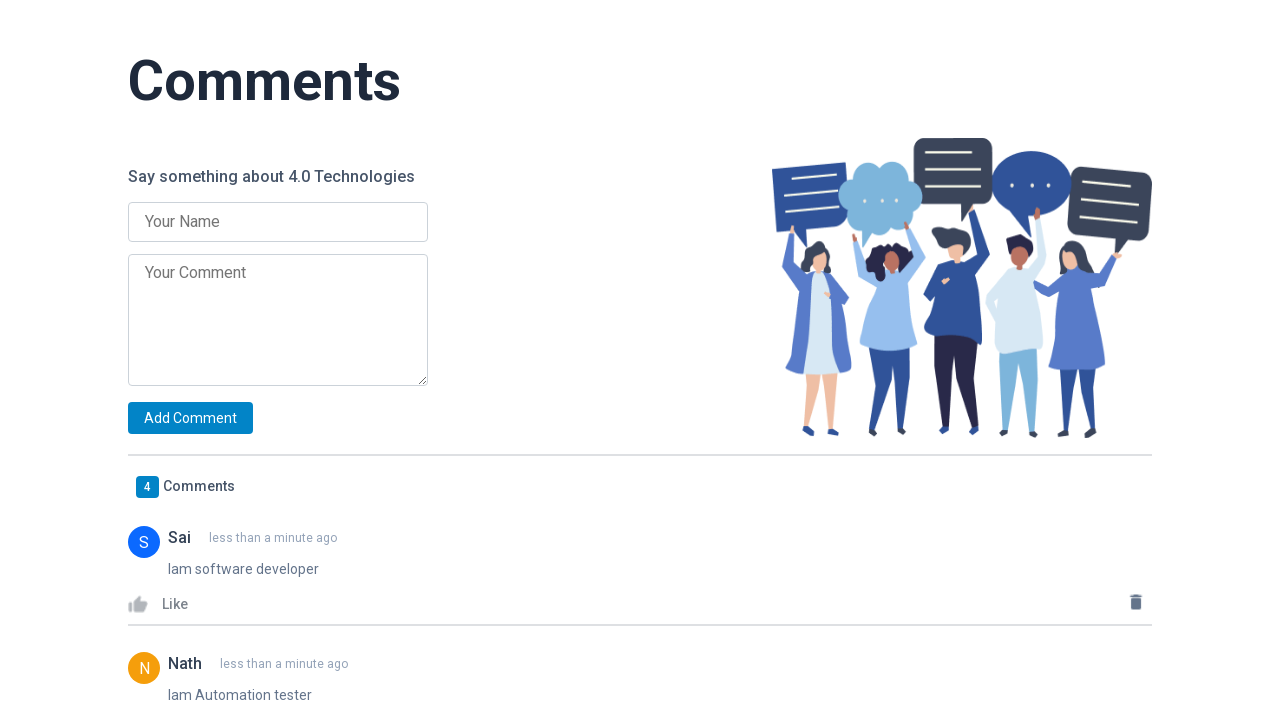

Verified comment counter updated to 4
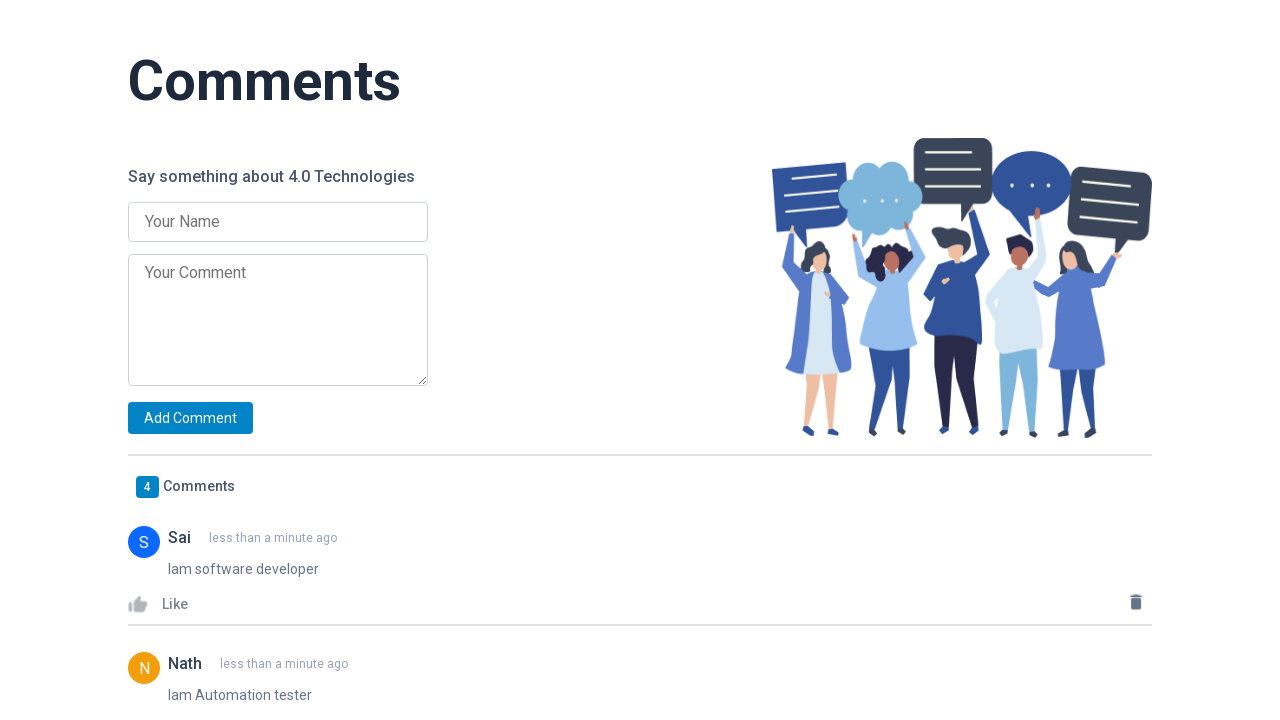

Filled name input with 'Laddu' on .name-input
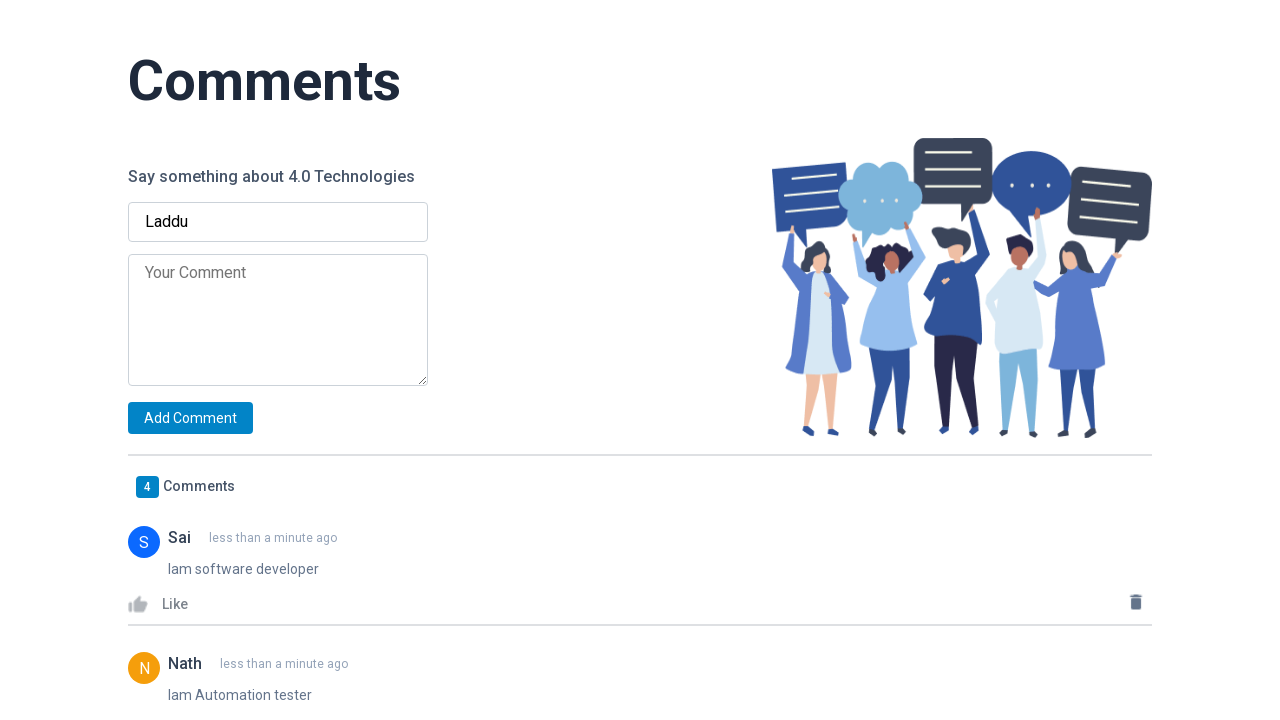

Filled comment input with 'Qa' on .comment-input
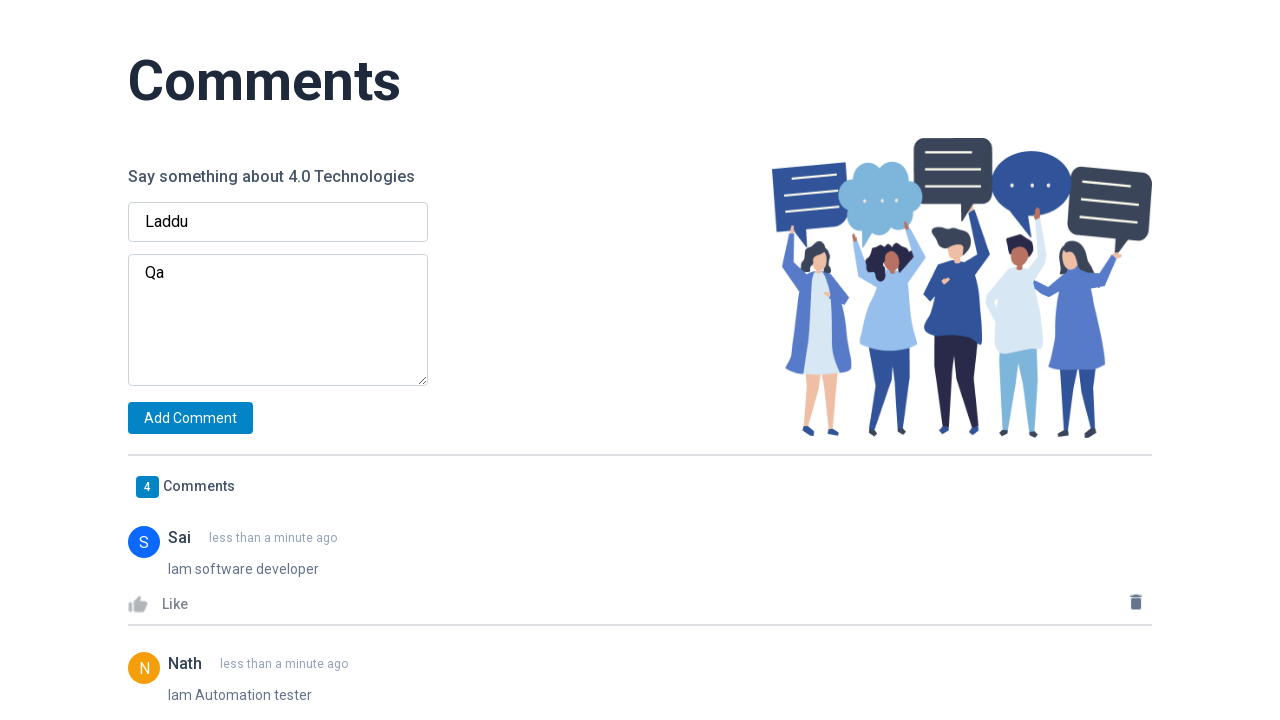

Clicked add button to submit comment at (190, 418) on .add-button
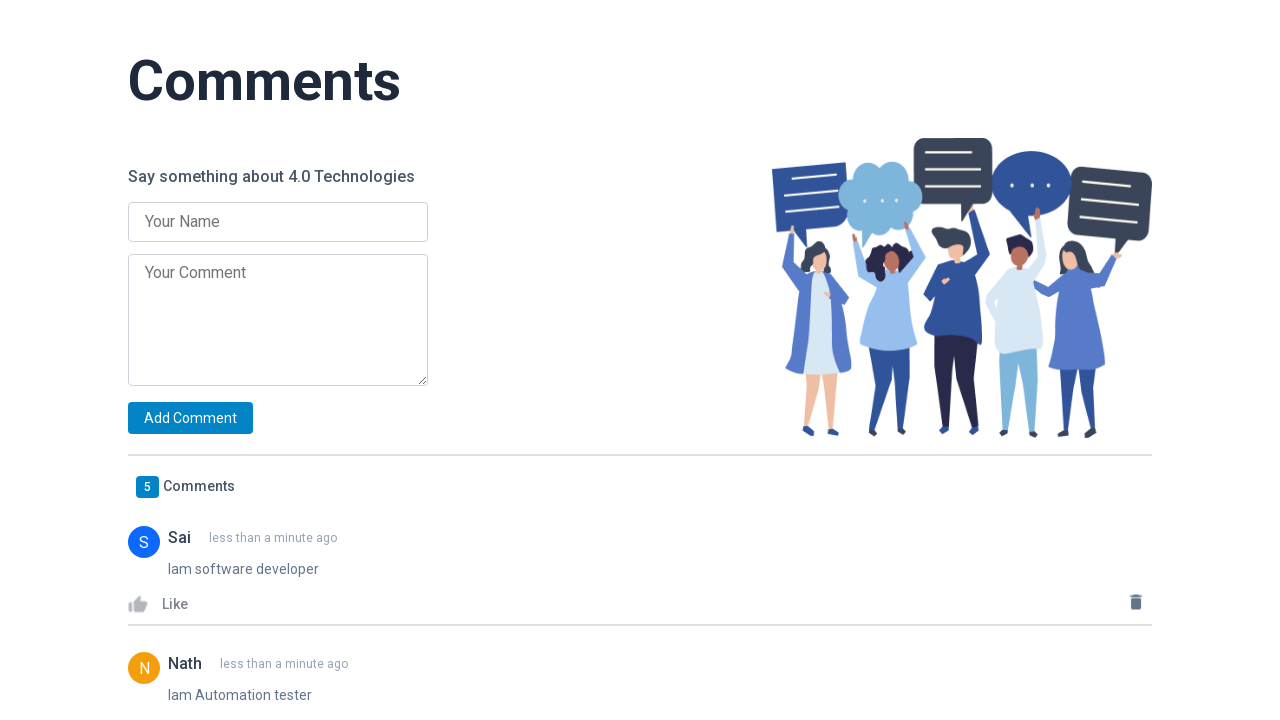

Located comments count element
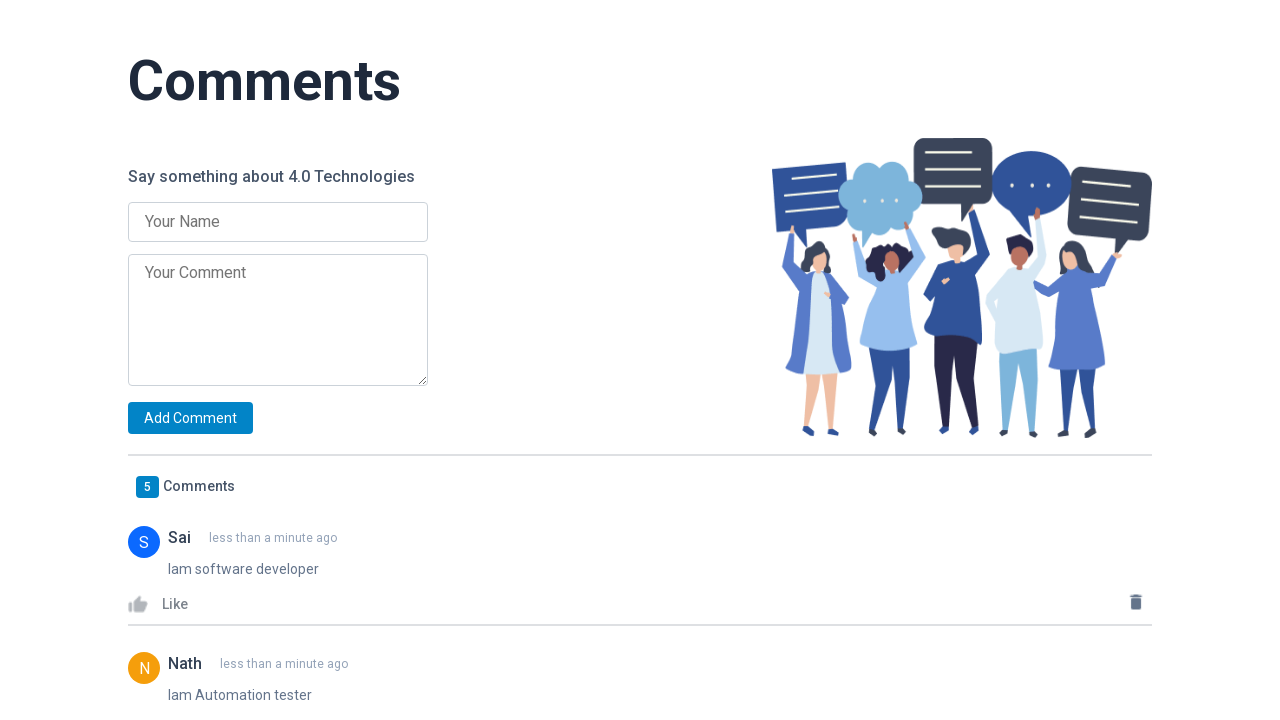

Verified comment counter updated to 5
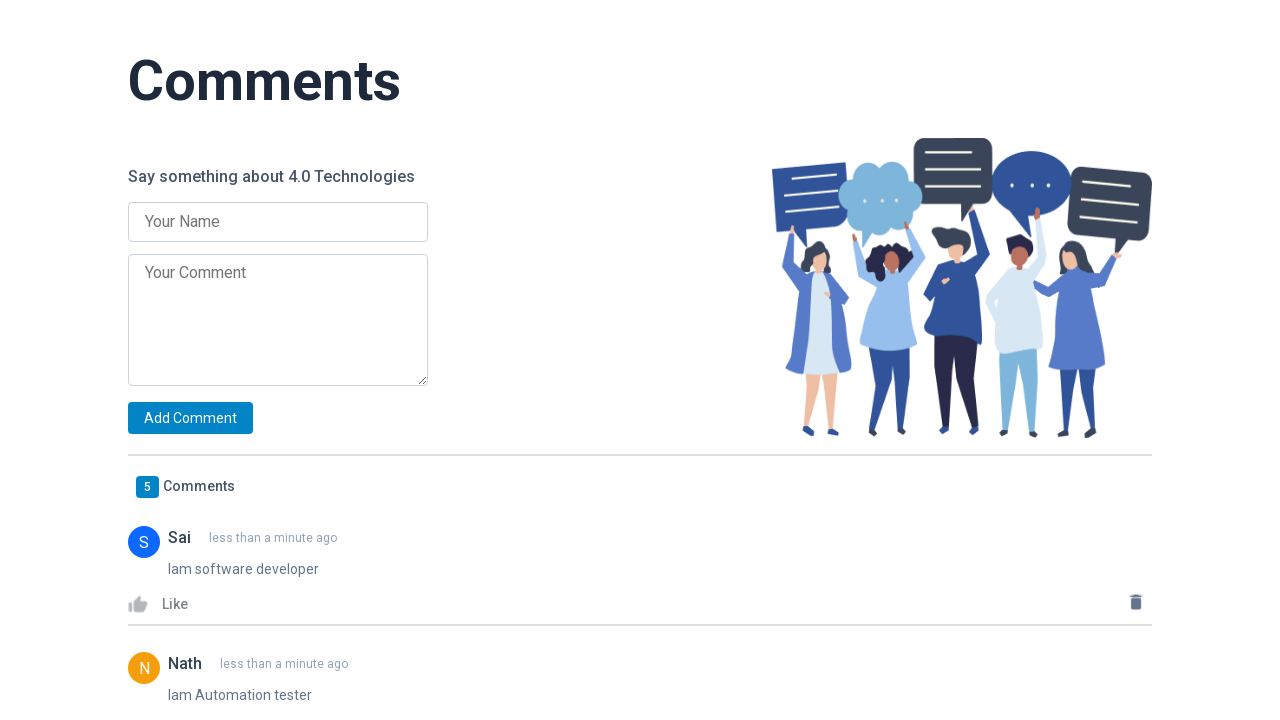

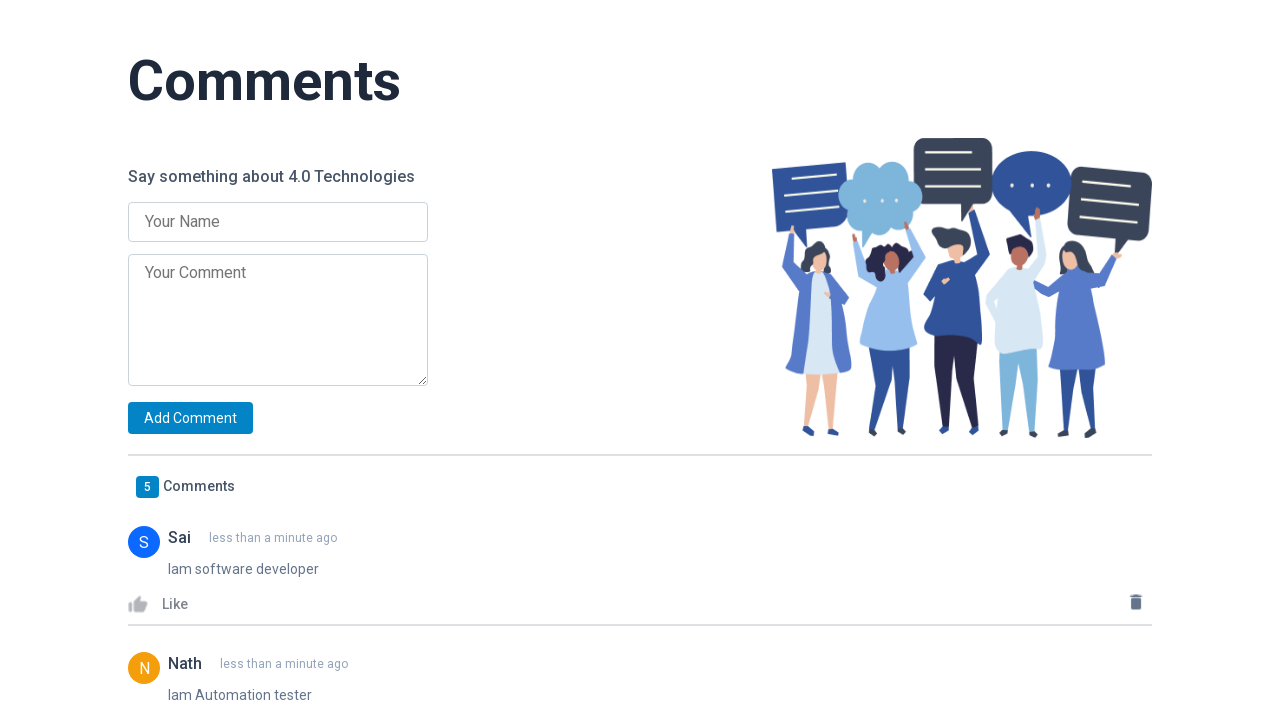